Tests handling a JavaScript confirmation dialog by clicking a button to trigger it, verifying the dialog text, accepting it, and checking the result text on the page.

Starting URL: http://only-testing-blog.blogspot.com/2013/11/new-test.html

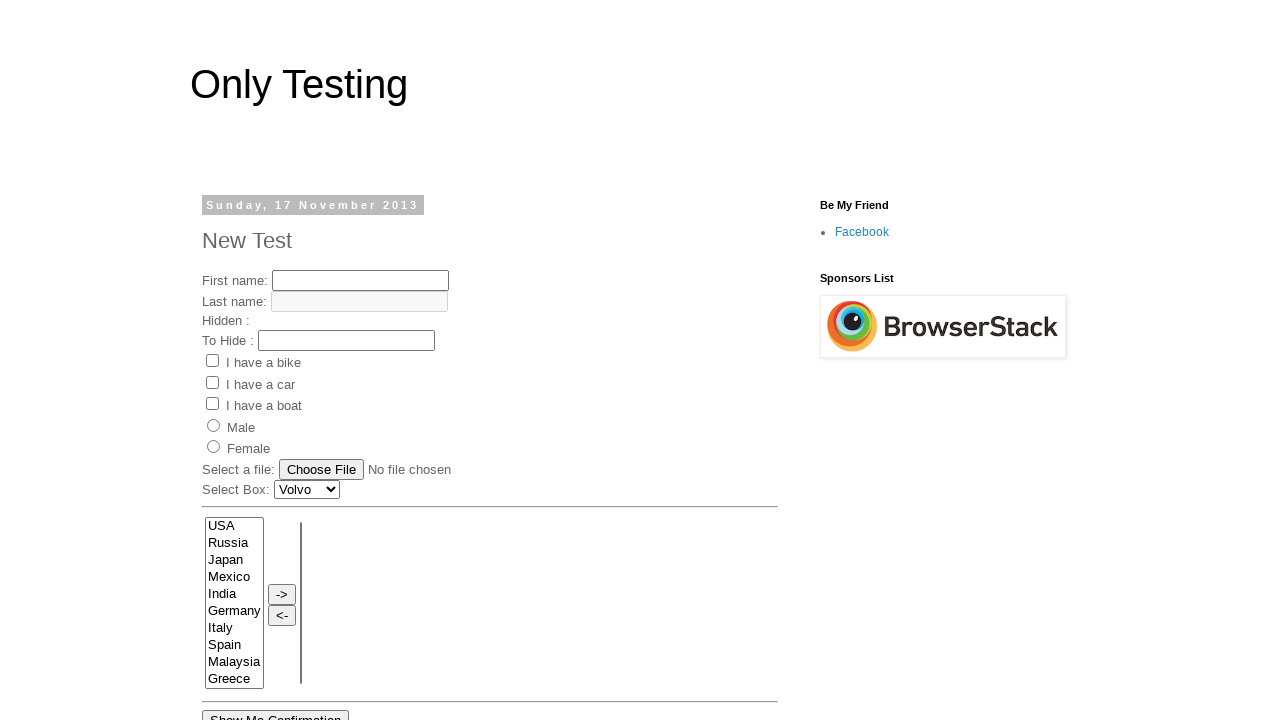

Set up dialog handler to accept confirmation
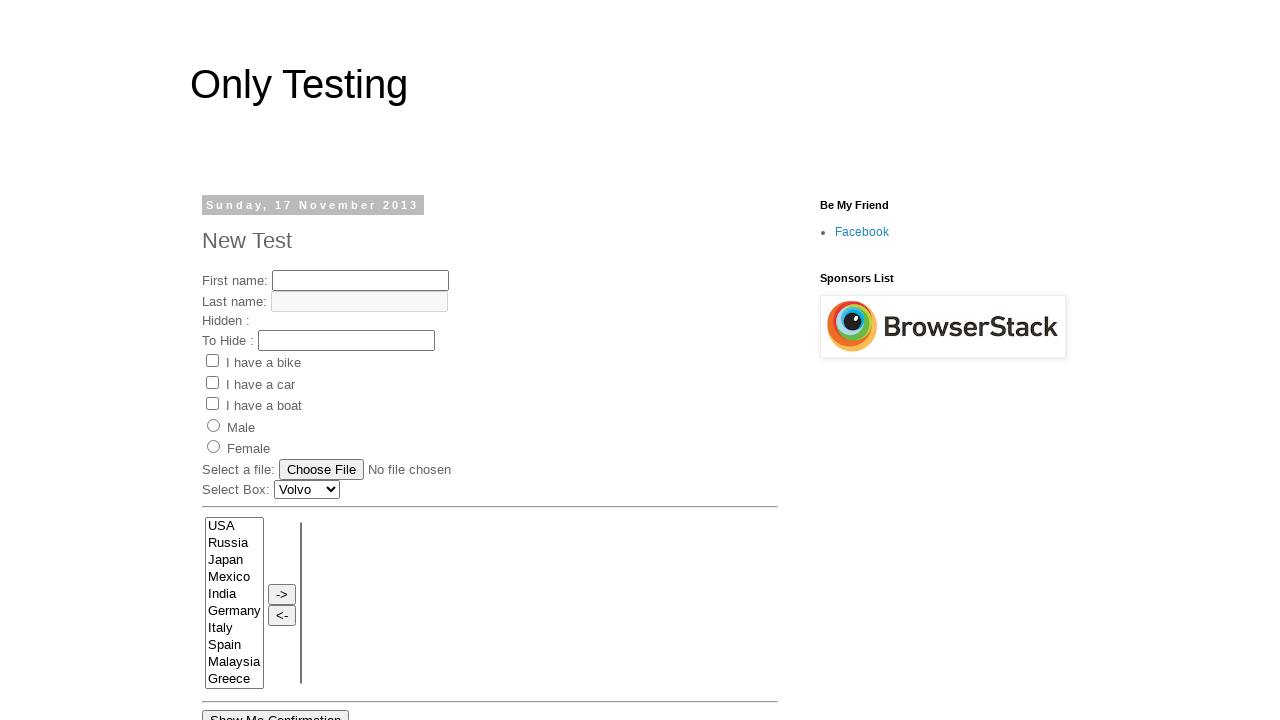

Accepted JavaScript confirmation dialog at (276, 710) on xpath=//button[text()='Show Me Confirmation']
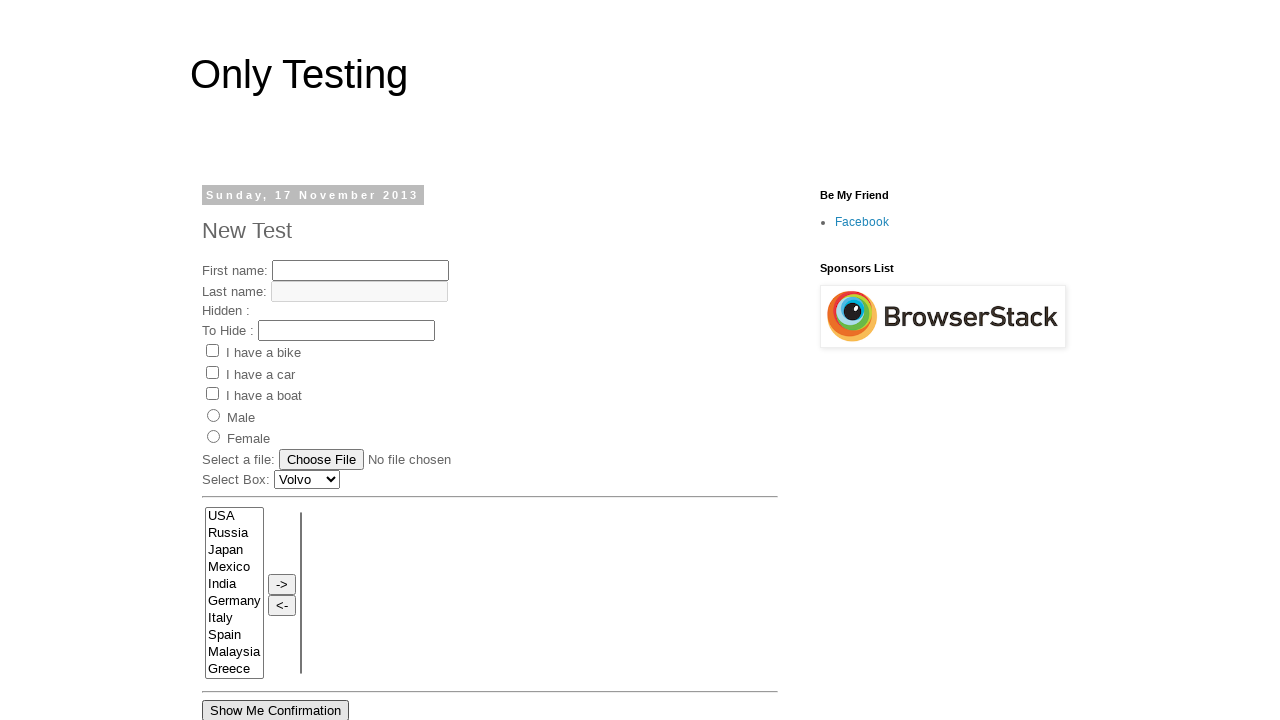

Clicked 'Show Me Confirmation' button to trigger JavaScript dialog
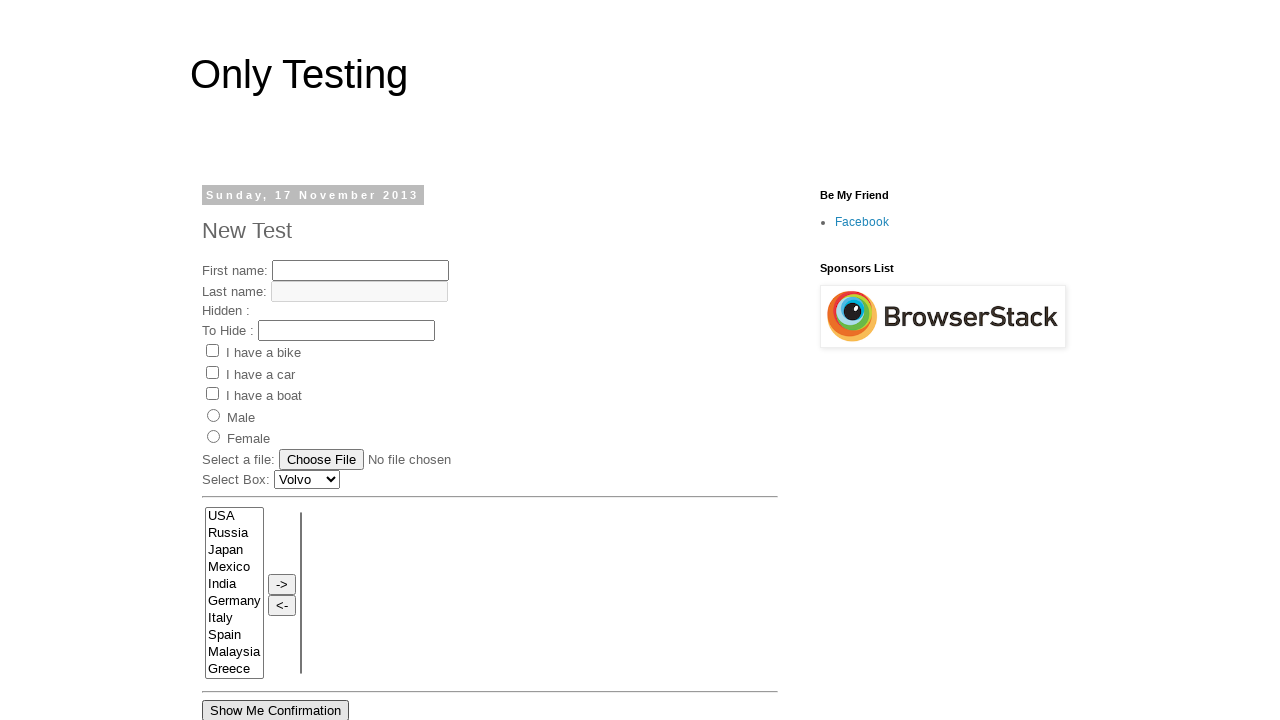

Waited for result text element (#demo) to appear
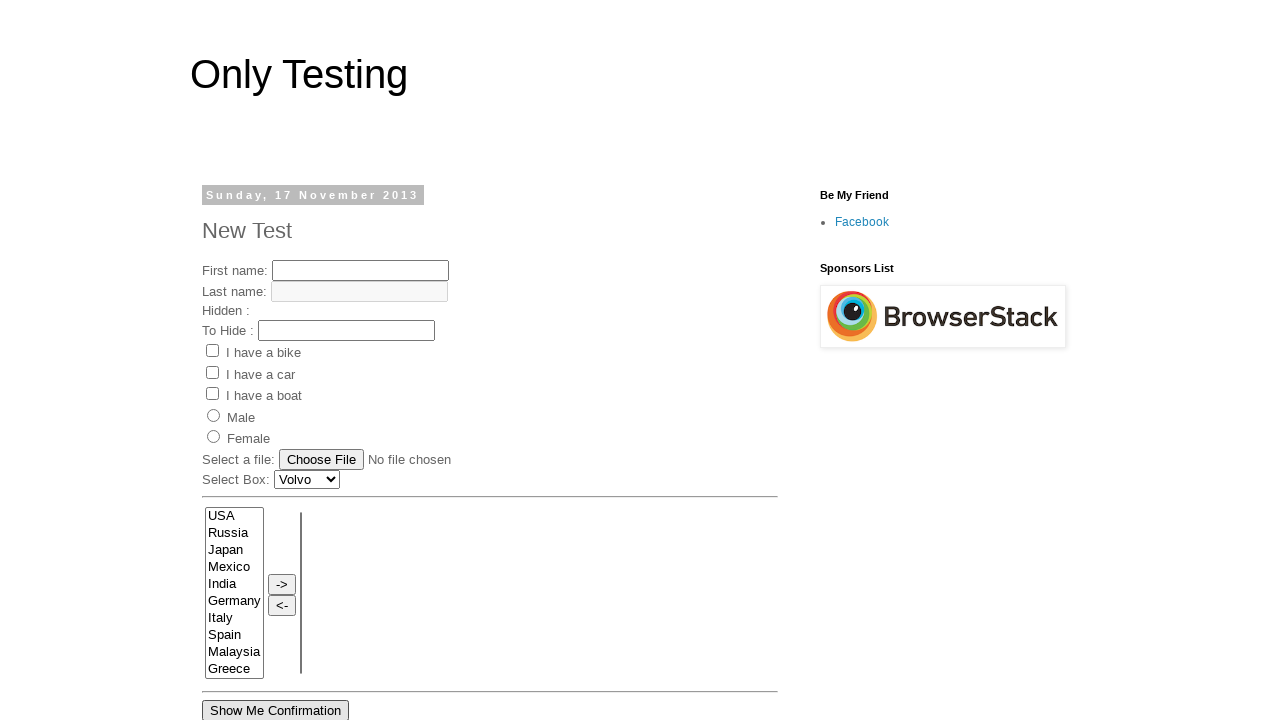

Retrieved confirmation result text from #demo element
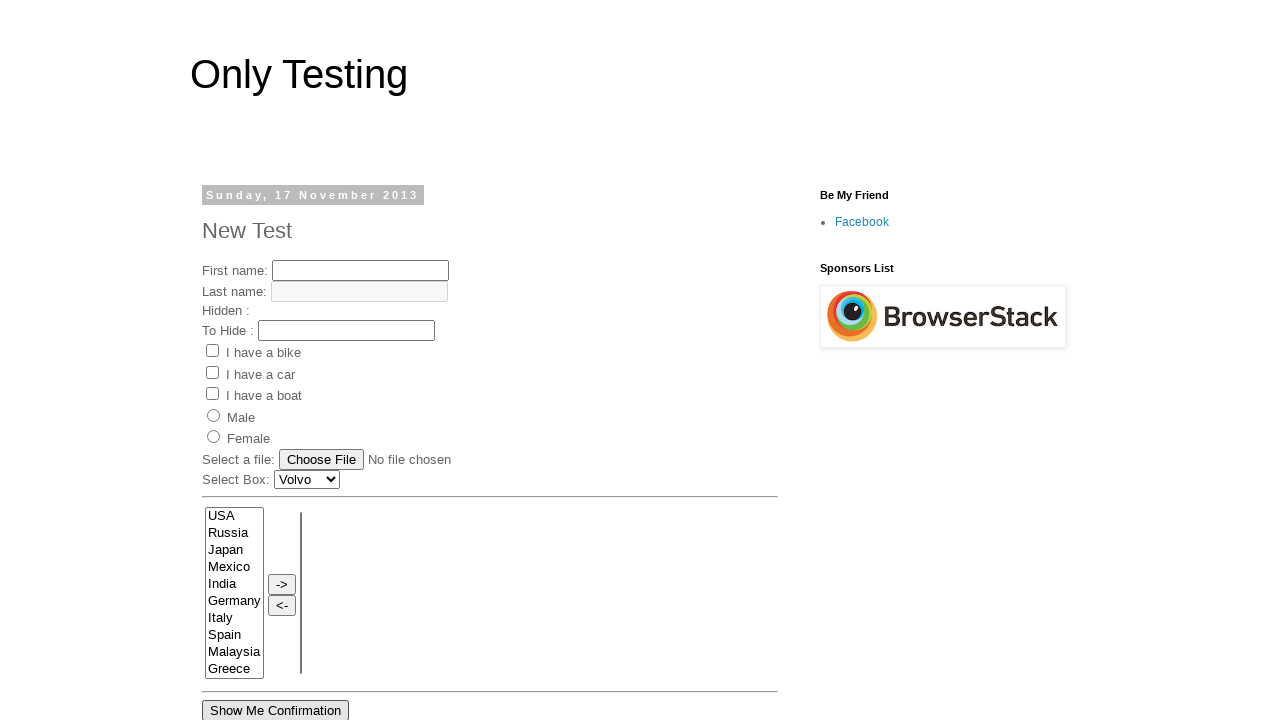

Verified result text contains 'OK' or 'Cancel'
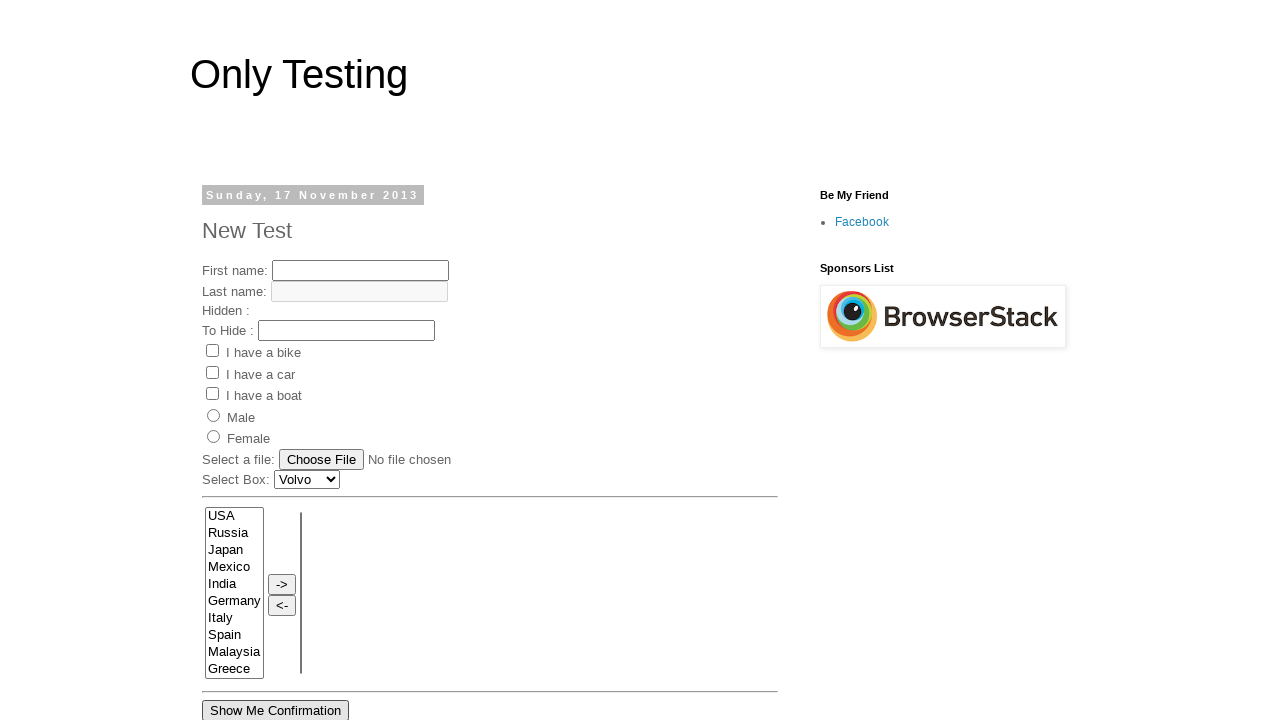

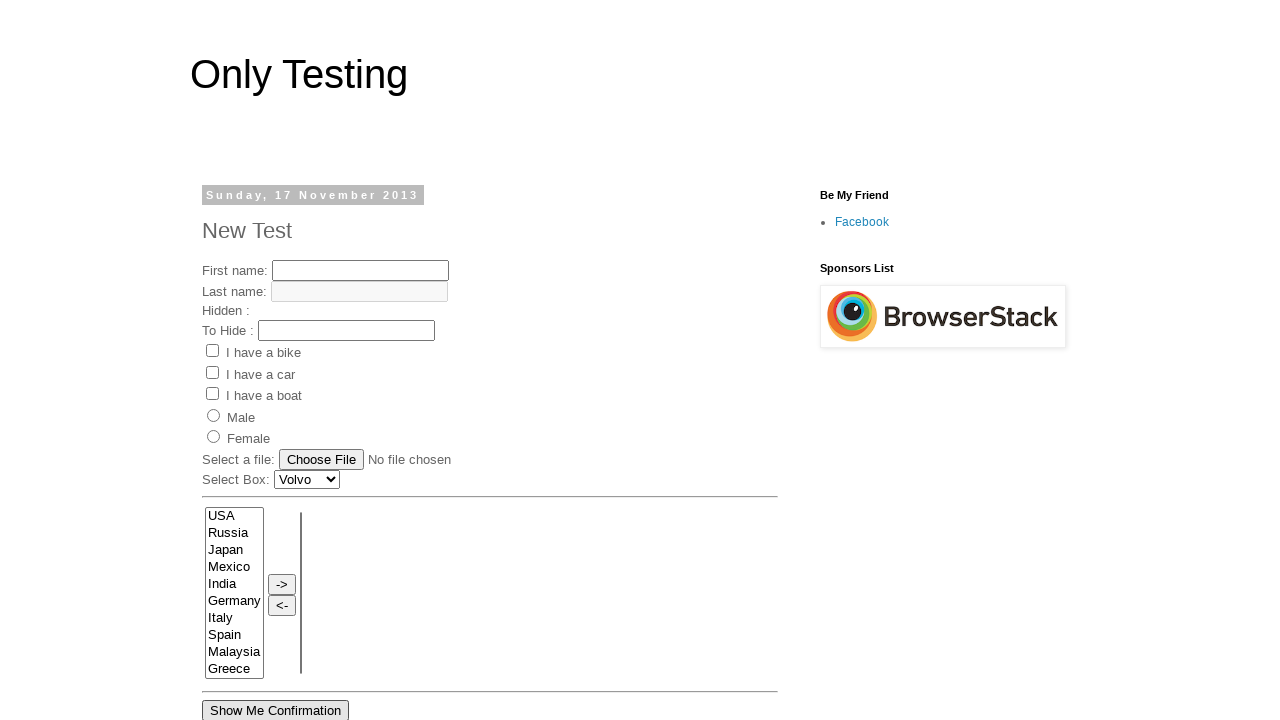